Tests checkbox interaction by checking if checkboxes are selected, and clicking them if they are not already checked

Starting URL: https://the-internet.herokuapp.com/checkboxes

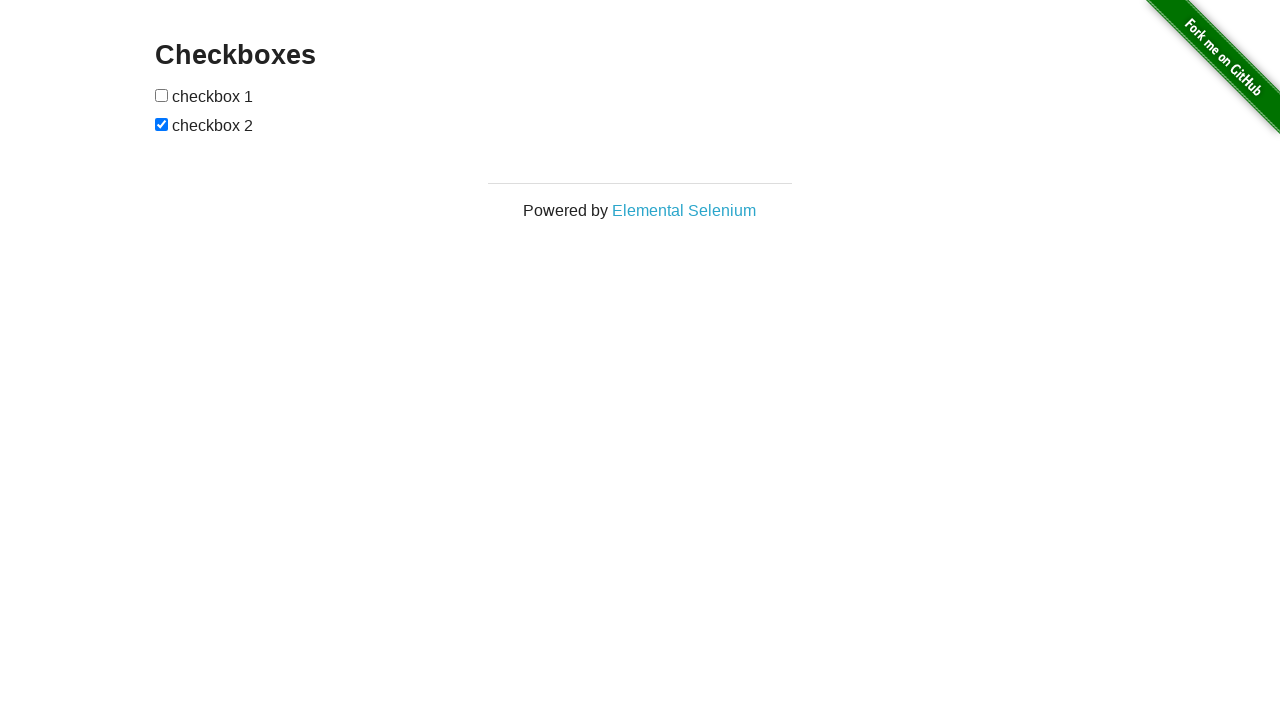

Located first checkbox element
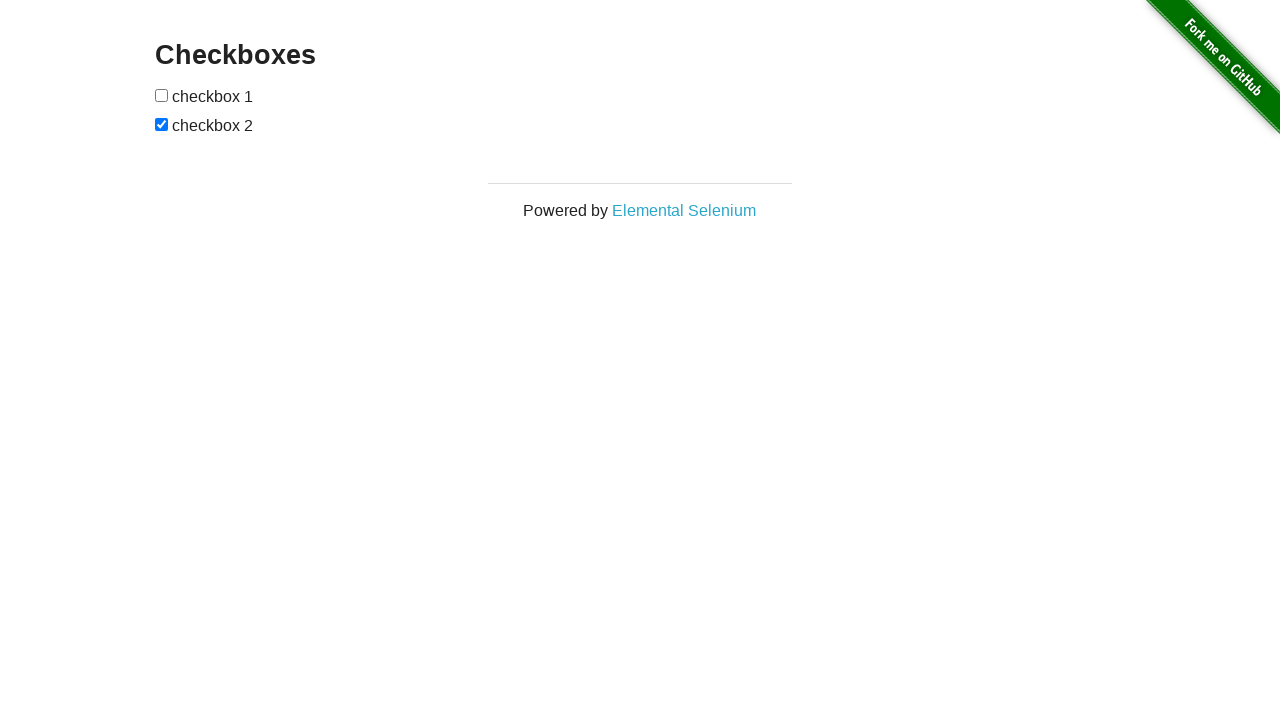

Located second checkbox element
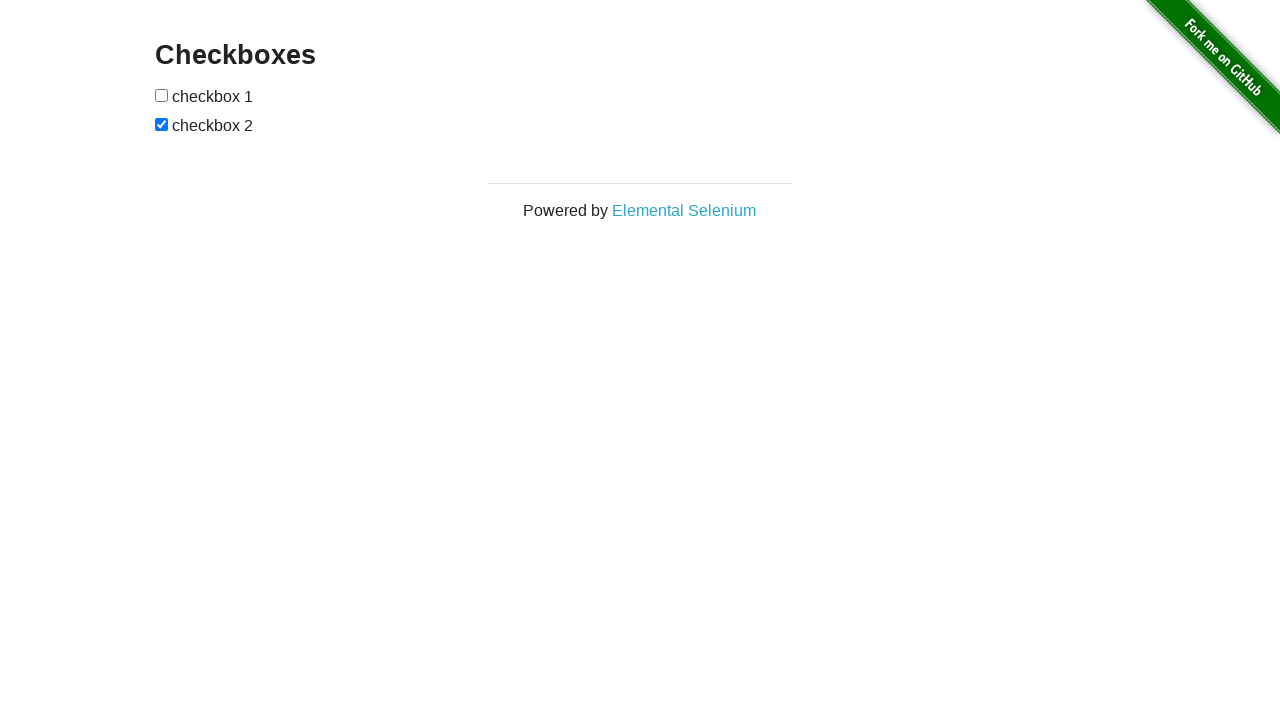

First checkbox was unchecked, clicked to check it at (162, 95) on xpath=//*[@id="checkboxes"]/input[1]
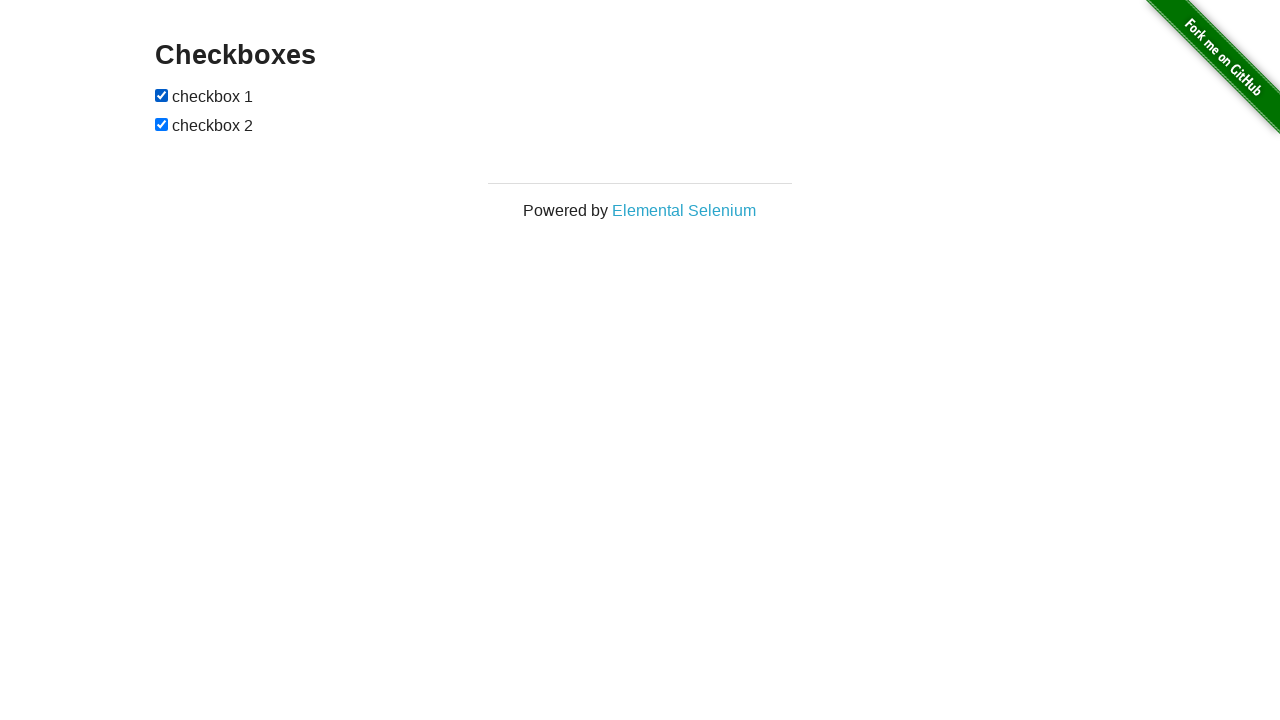

Second checkbox was already checked
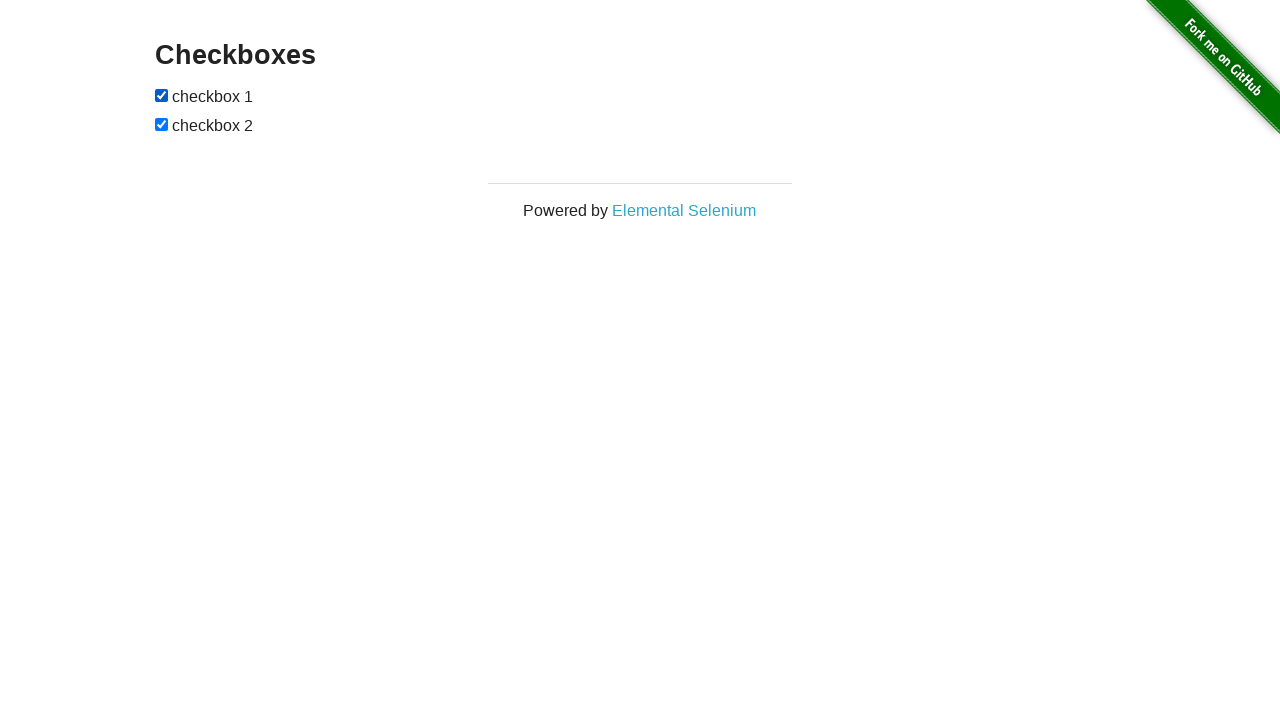

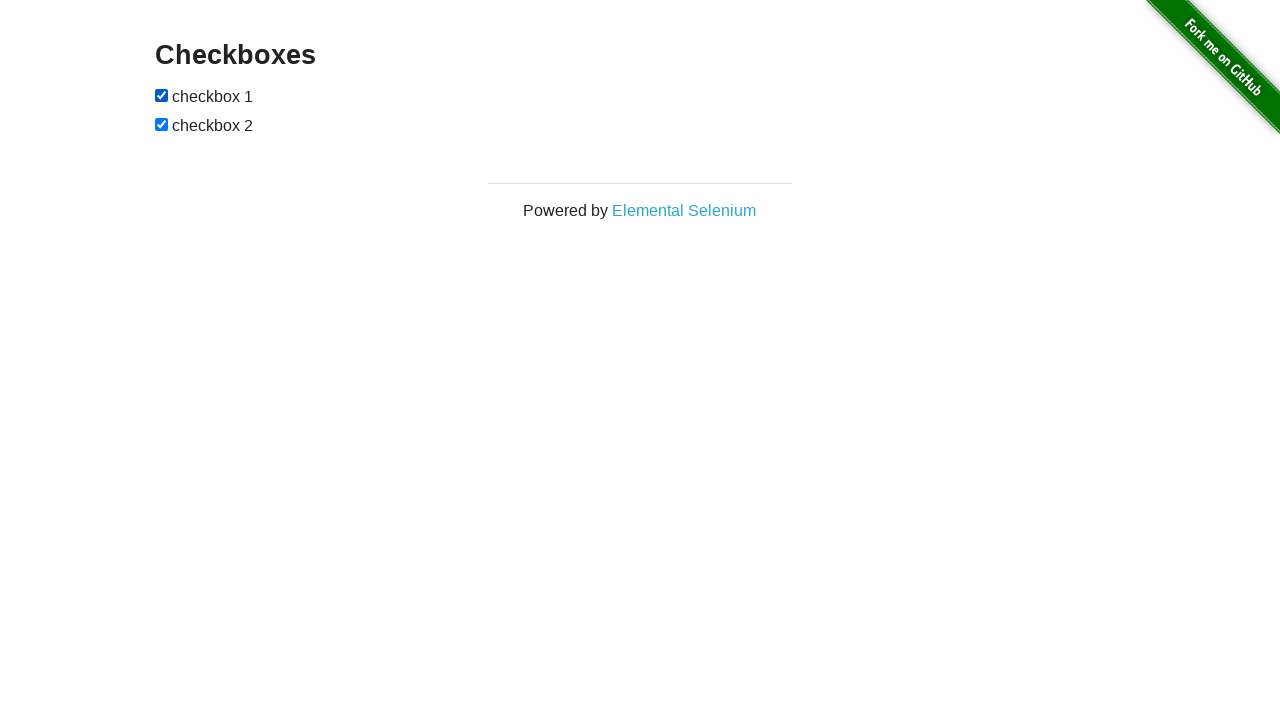